Scrolls down to the Elemental Selenium link at the bottom of the page

Starting URL: http://the-internet.herokuapp.com/

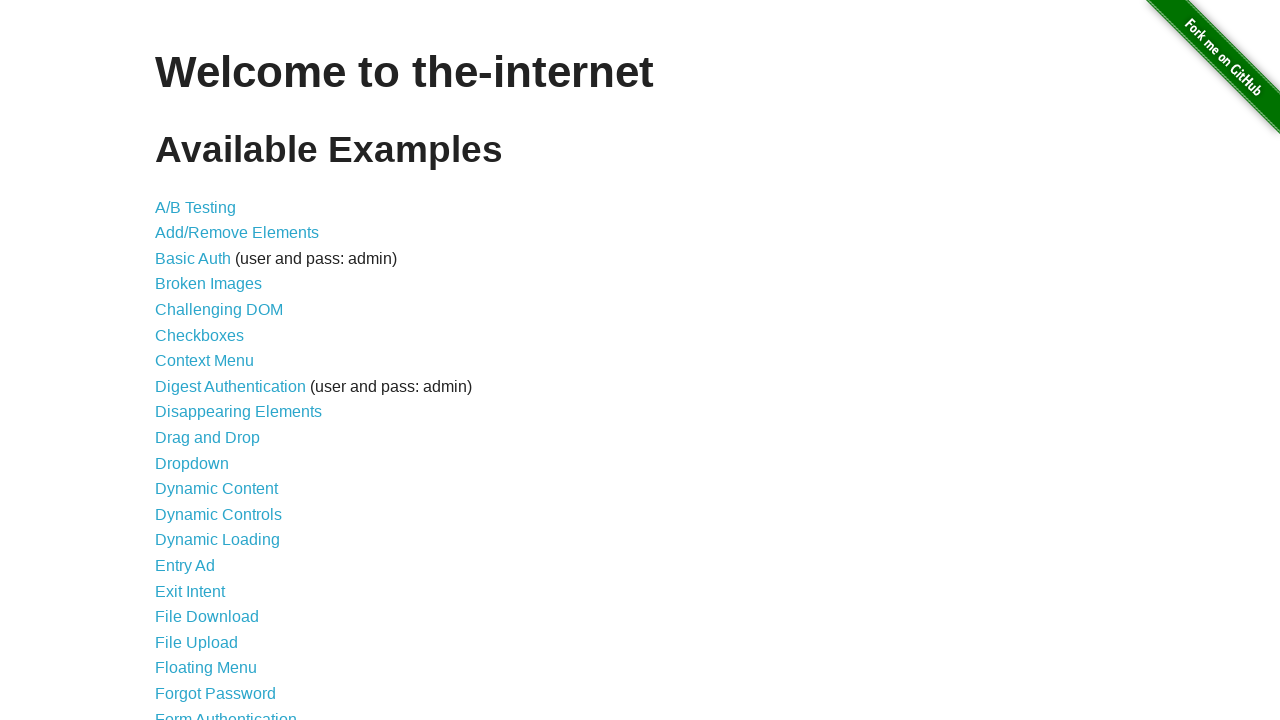

Located Elemental Selenium link
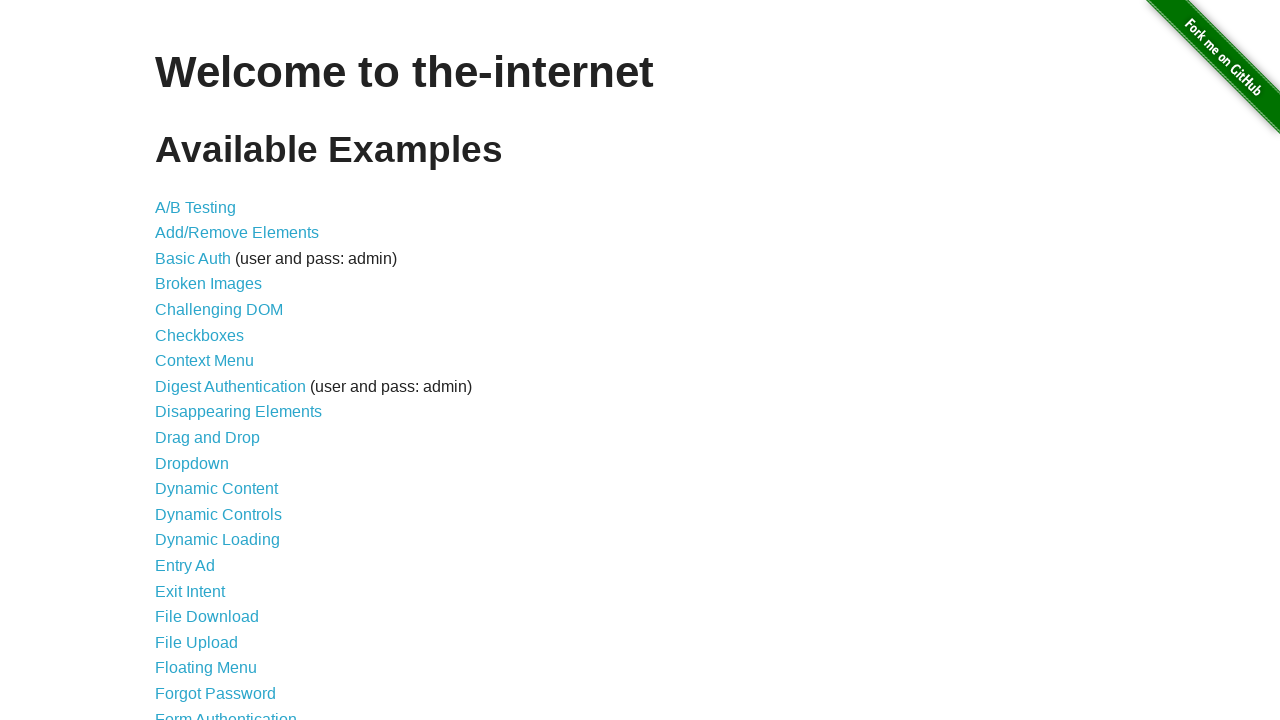

Scrolled down to Elemental Selenium link at the bottom of the page
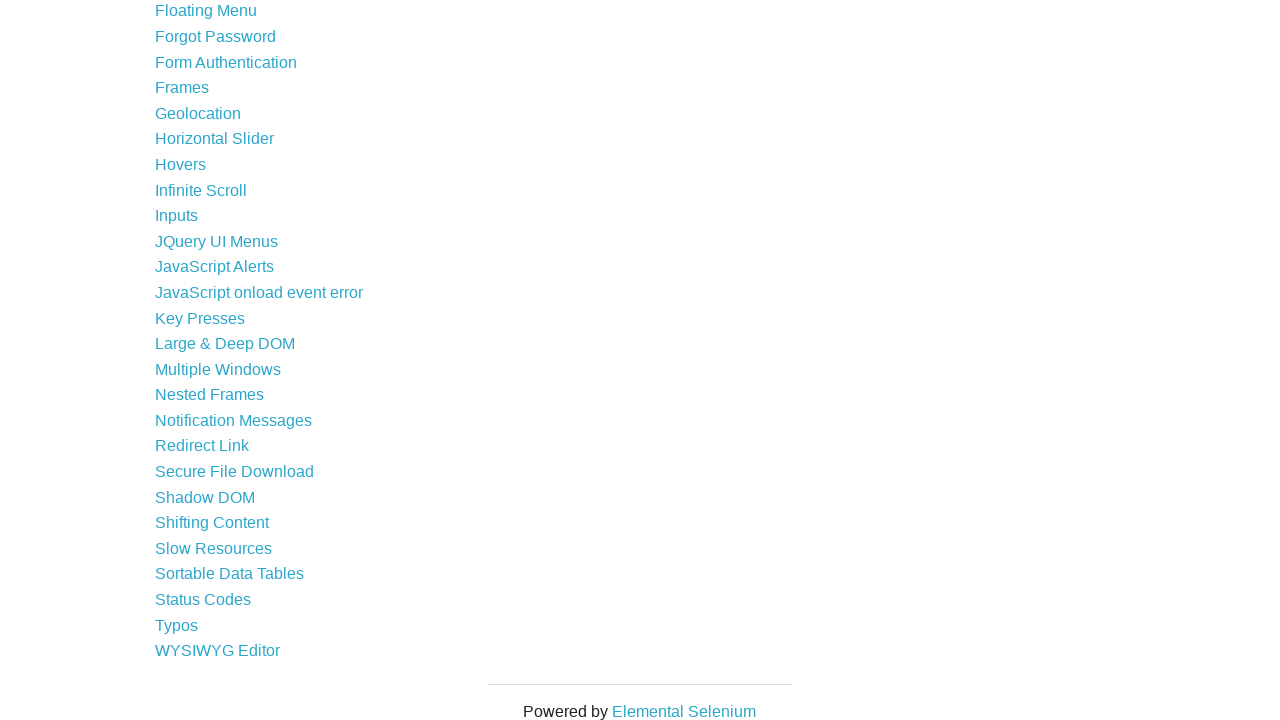

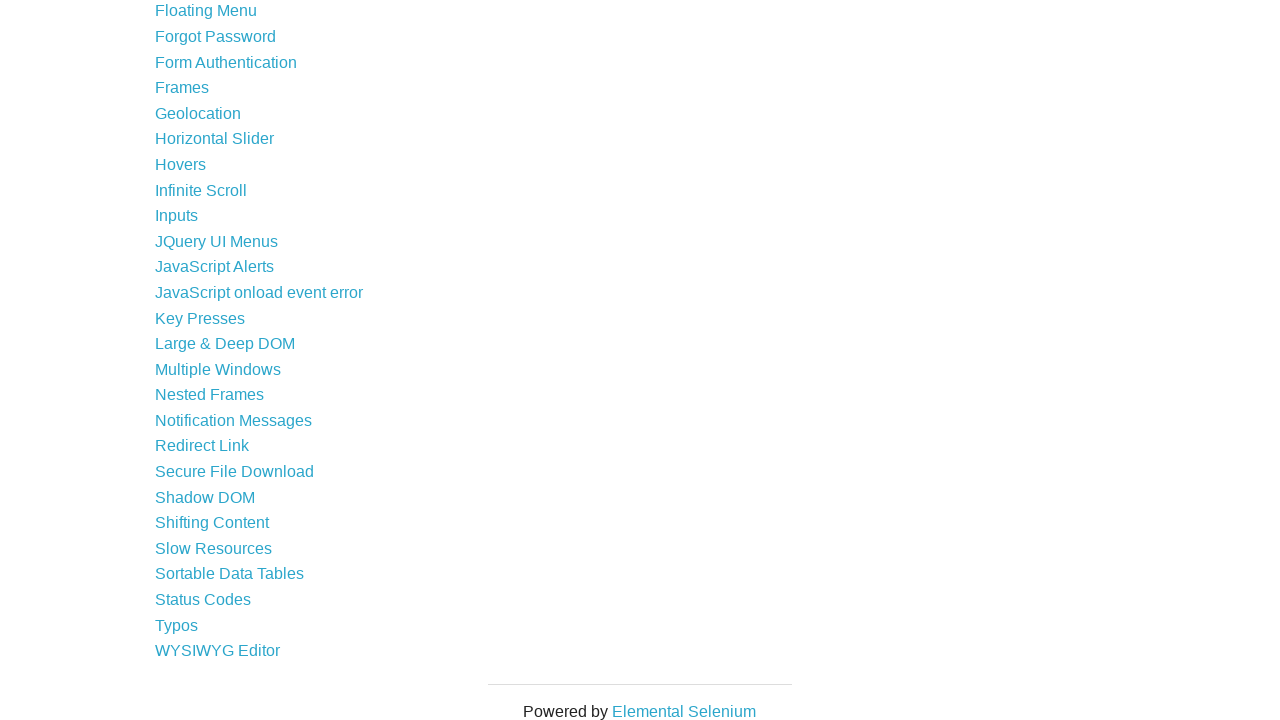